Navigates to a product documentation page and clicks through multiple menu items in sequence to expand or view different documentation sections

Starting URL: https://gdchillers.com/product-documentation/

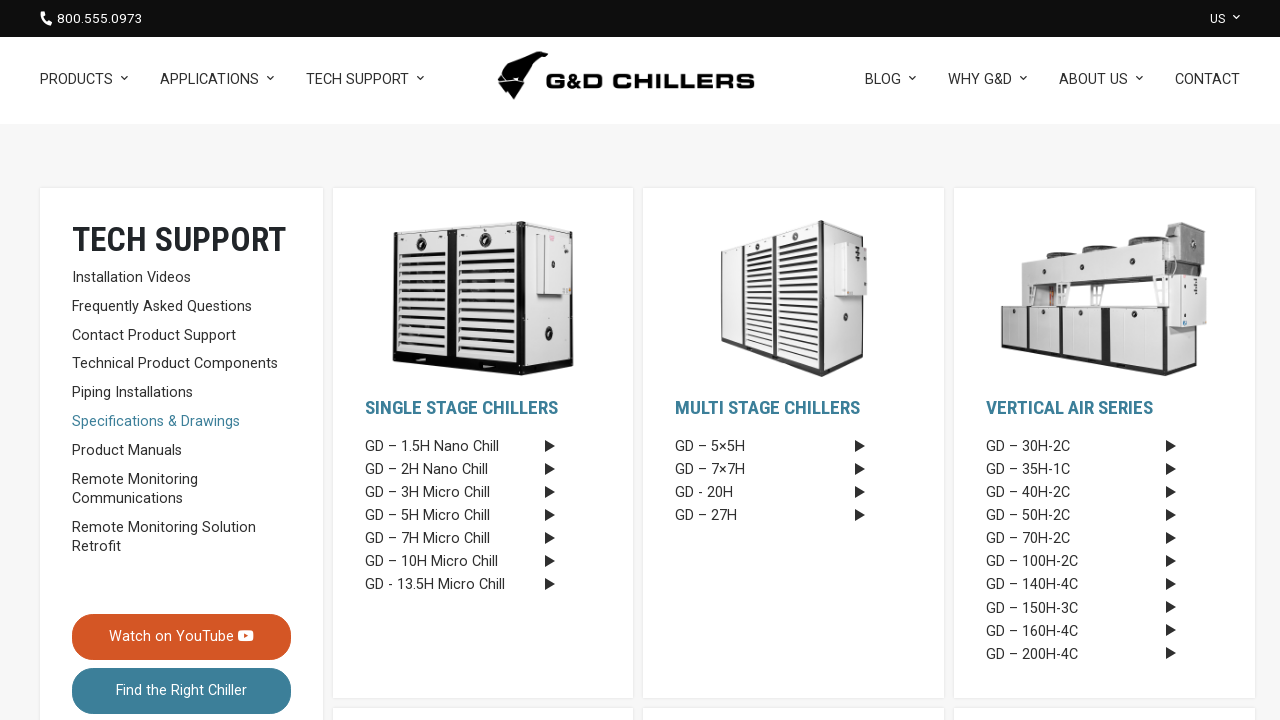

Clicked first menu item in documentation at (460, 447) on xpath=/html/body/div[1]/div/div/main/div/div/div[1]/div/div/div/ul/li[1]/a
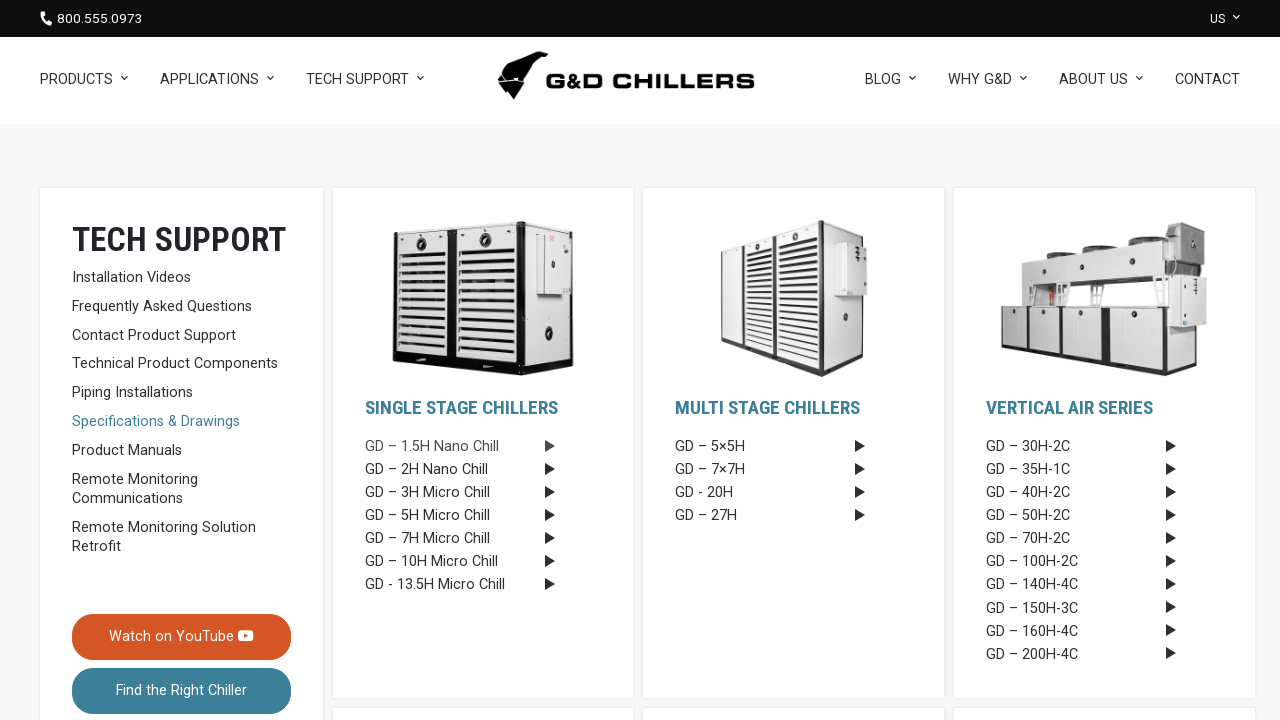

Waited for first menu item to load
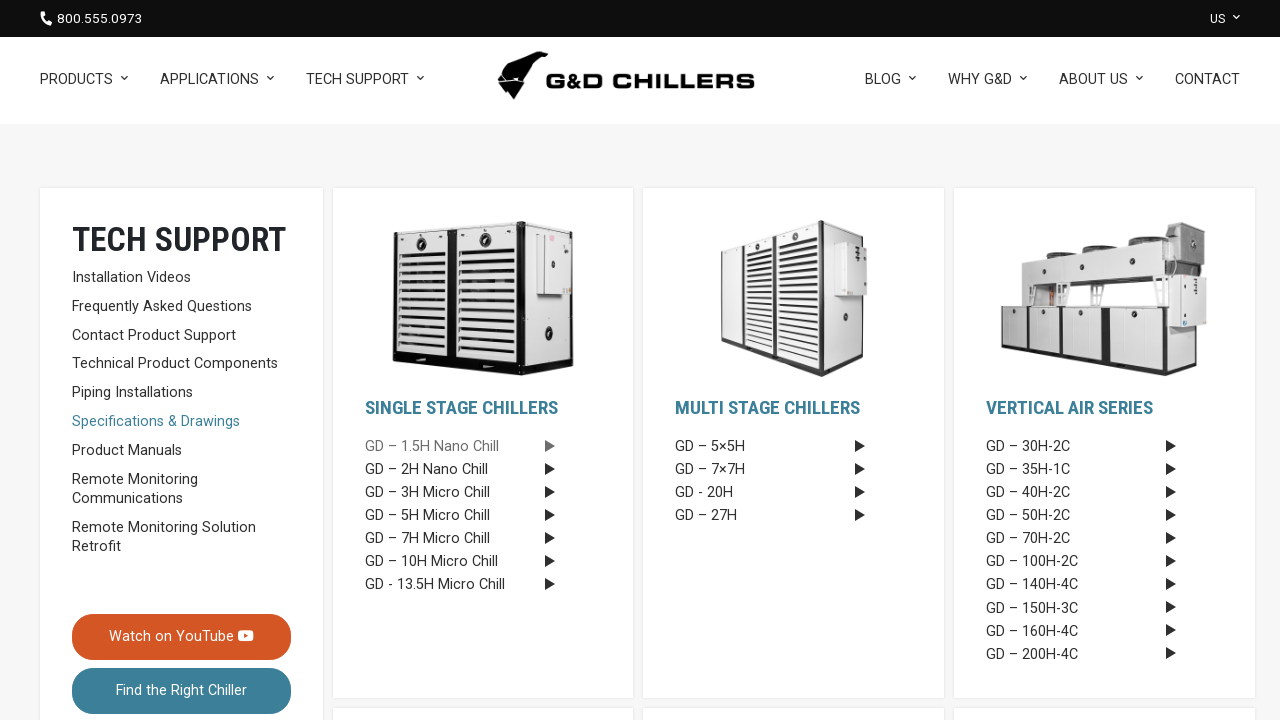

Clicked second menu item in documentation at (483, 470) on xpath=//*[@id="content"]/div/div/main/div/div/div[1]/div/div/div/ul/li[2]
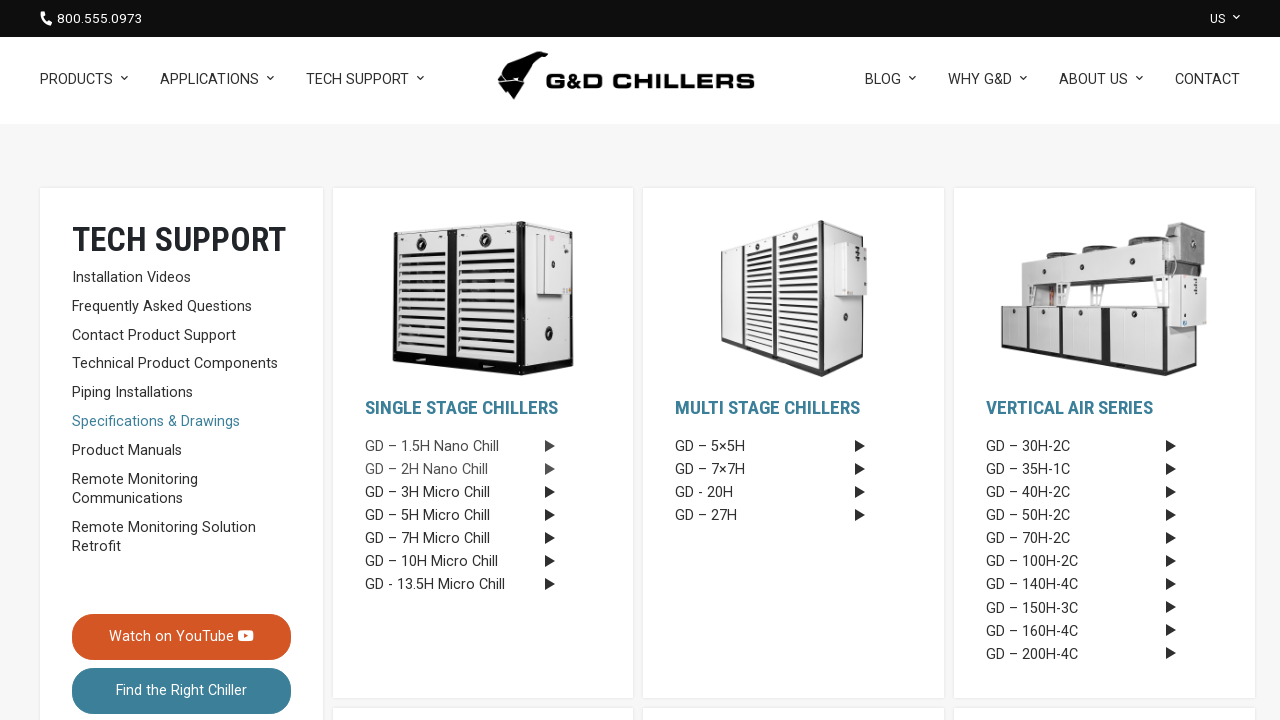

Waited for second menu item to load
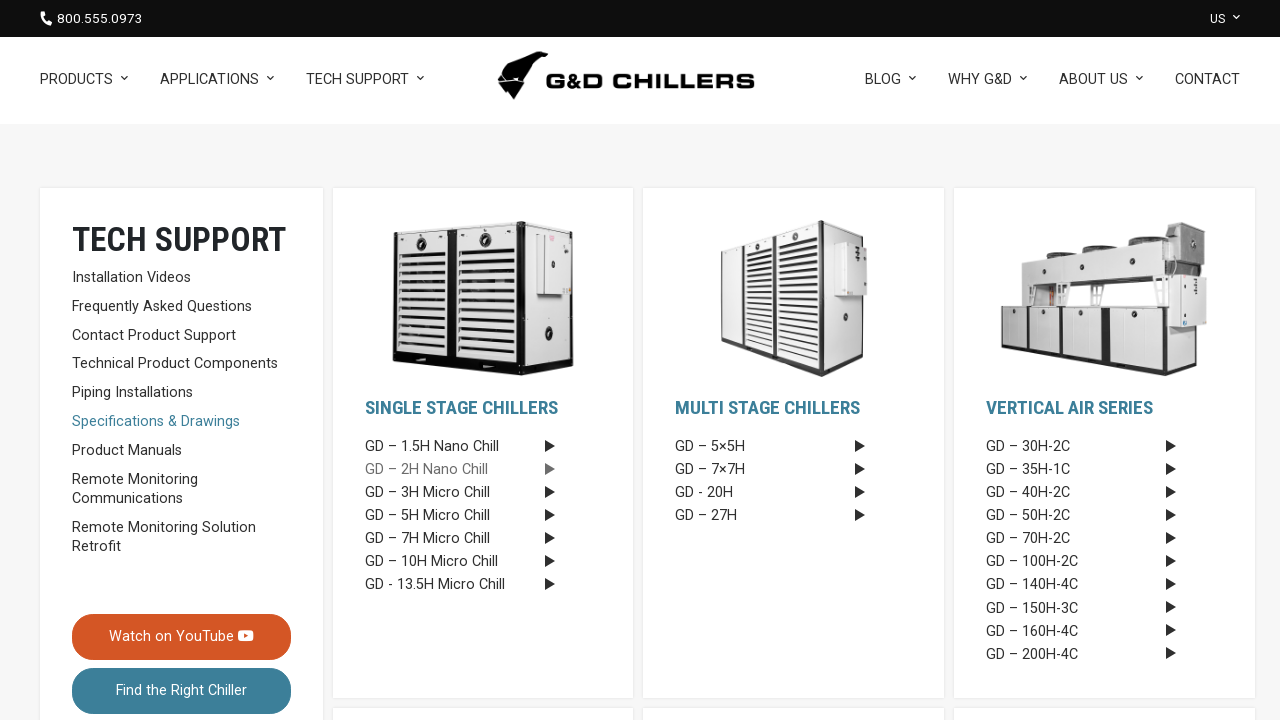

Clicked third menu item in documentation at (483, 493) on xpath=//*[@id="content"]/div/div/main/div/div/div[1]/div/div/div/ul/li[3]
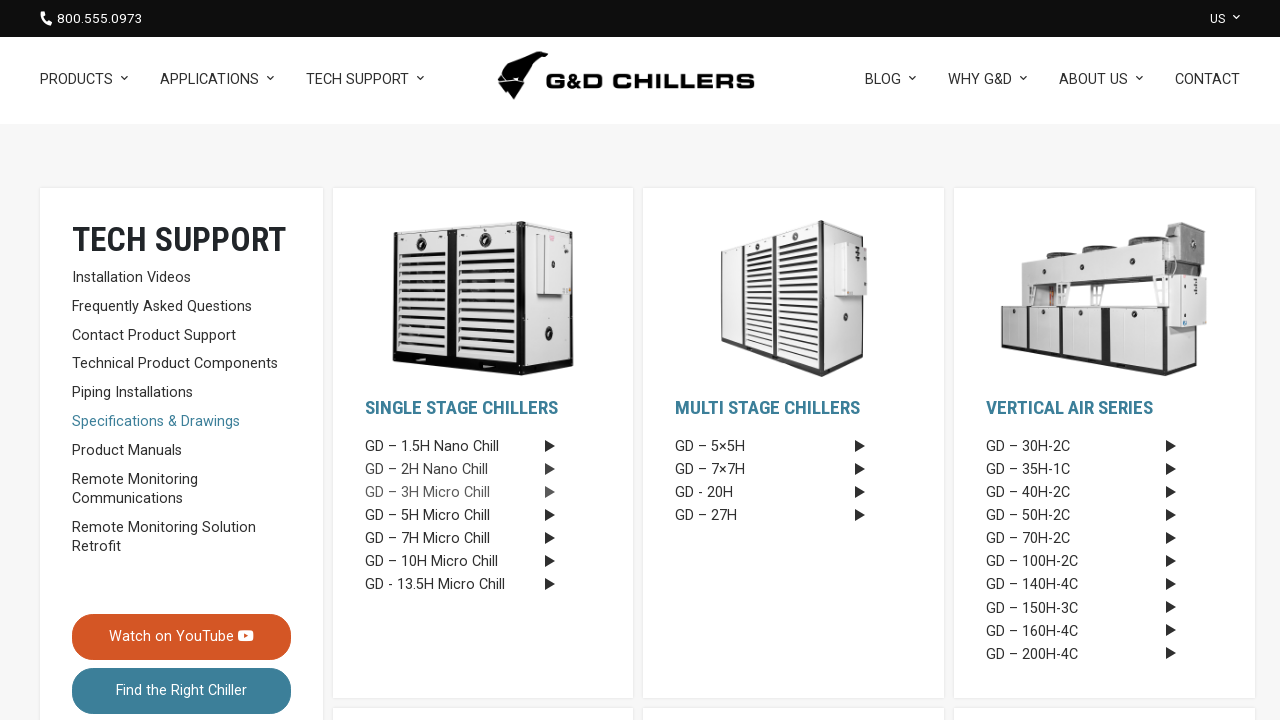

Waited for third menu item to load
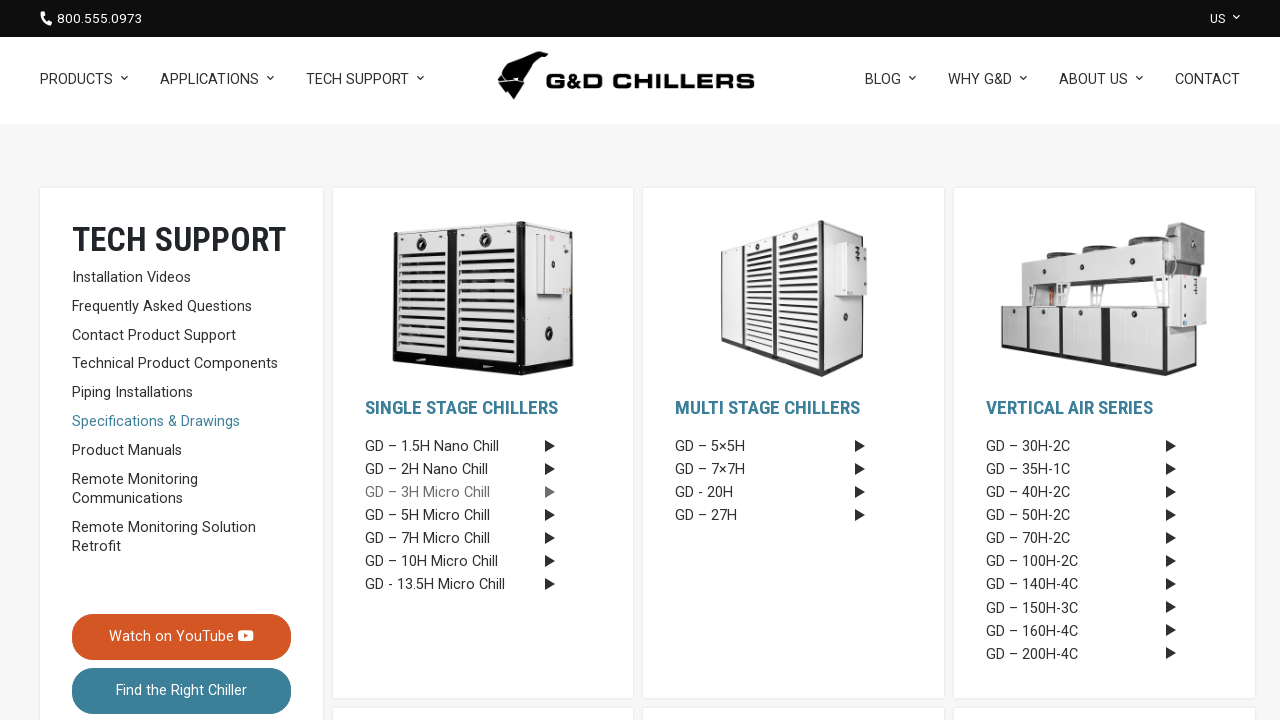

Clicked fourth menu item in documentation at (483, 516) on xpath=//*[@id="content"]/div/div/main/div/div/div[1]/div/div/div/ul/li[4]
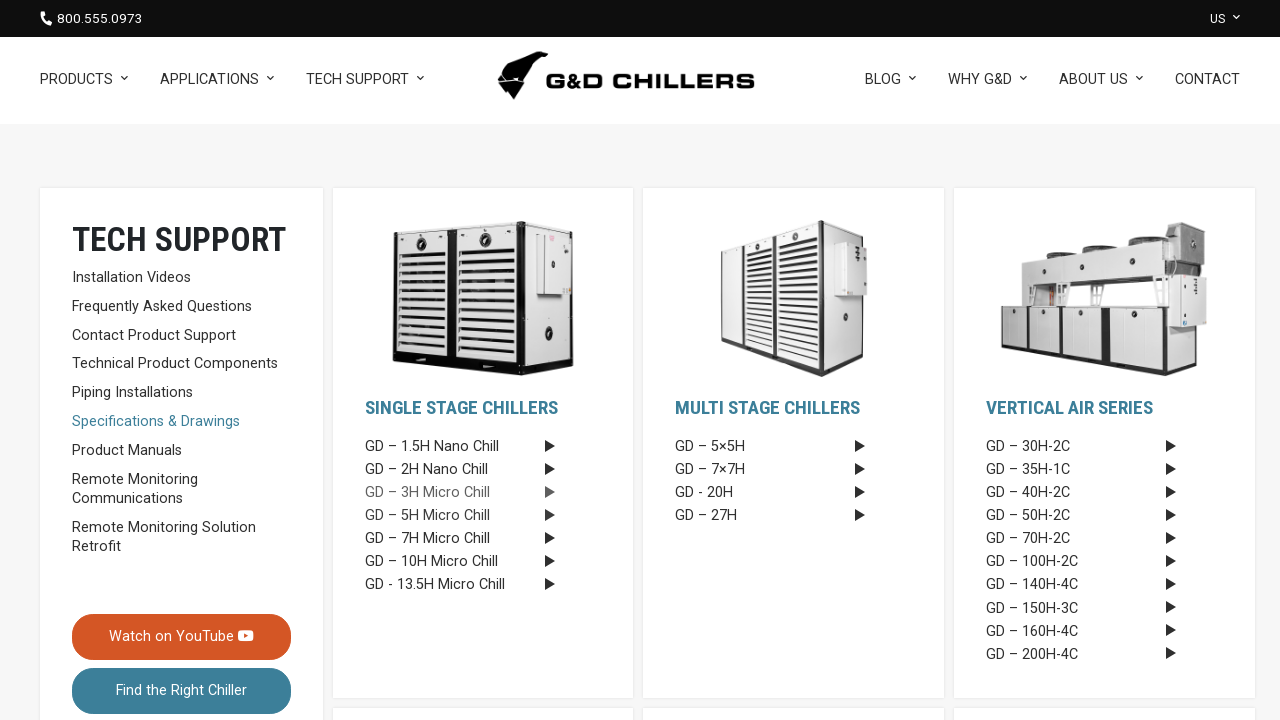

Waited for fourth menu item to load
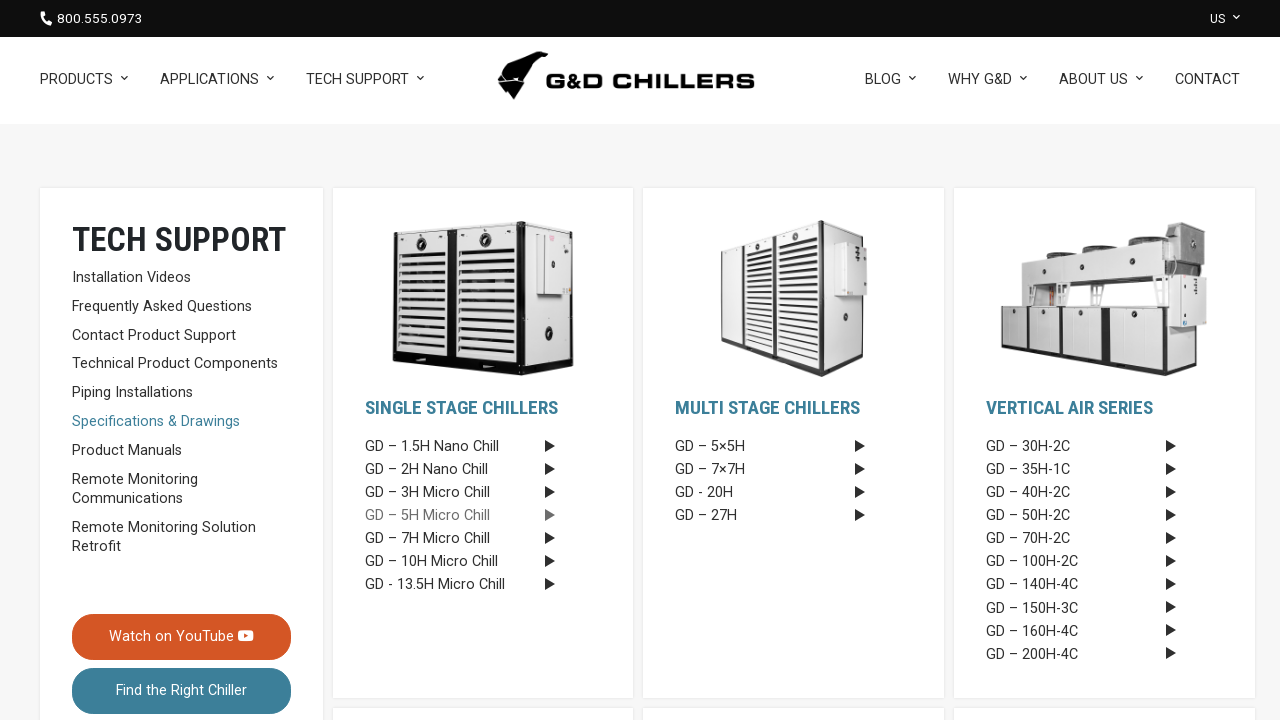

Clicked fifth menu item in documentation at (483, 539) on xpath=//*[@id="content"]/div/div/main/div/div/div[1]/div/div/div/ul/li[5]
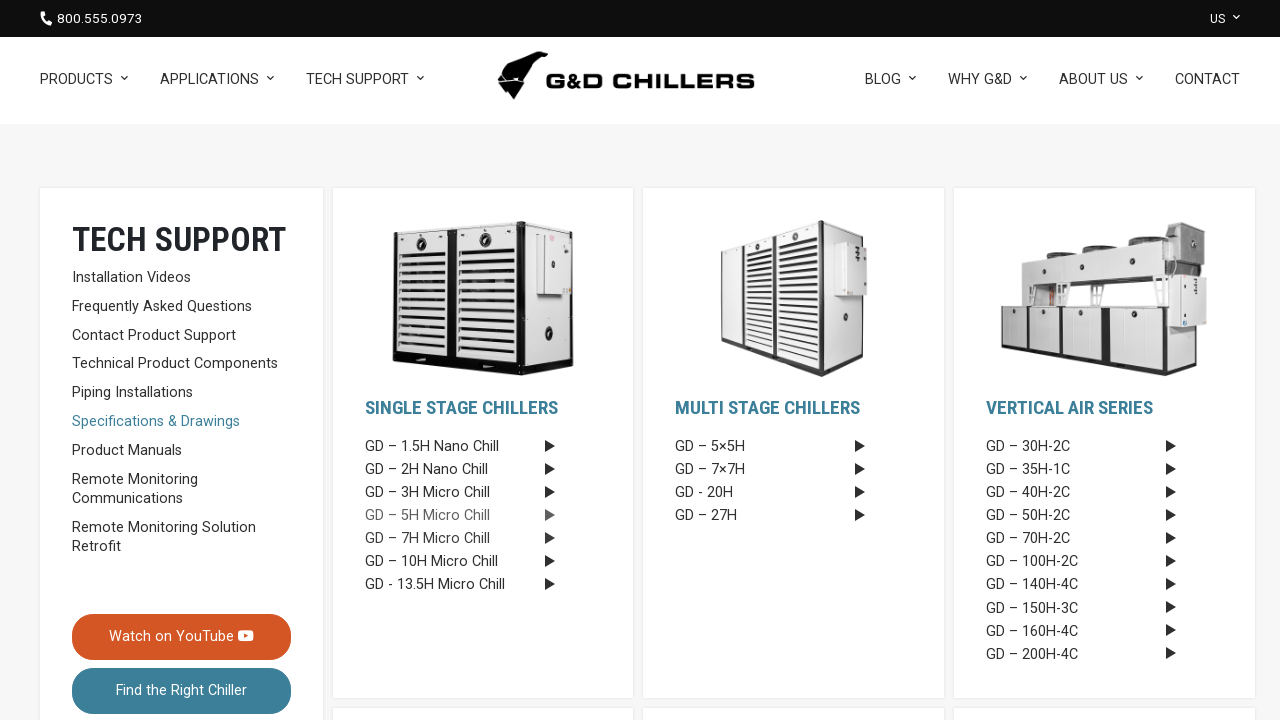

Waited for fifth menu item to load
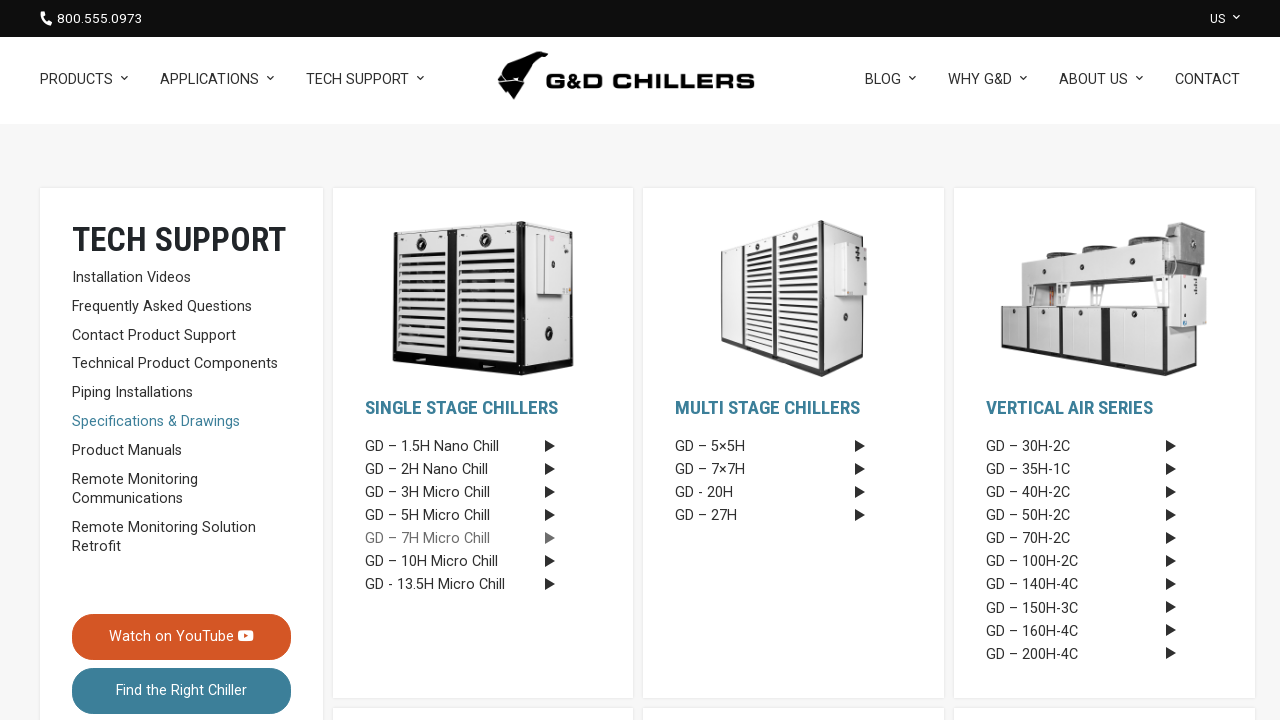

Clicked sixth menu item in documentation at (483, 562) on xpath=//*[@id="content"]/div/div/main/div/div/div[1]/div/div/div/ul/li[6]
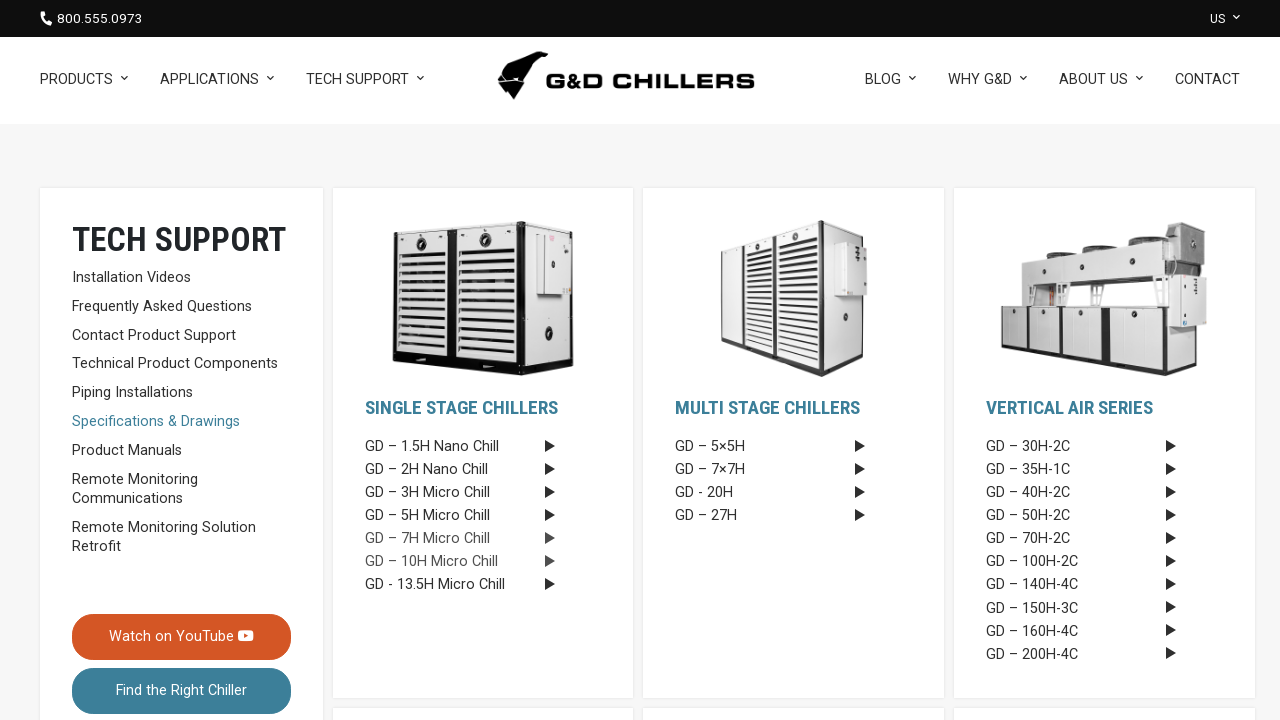

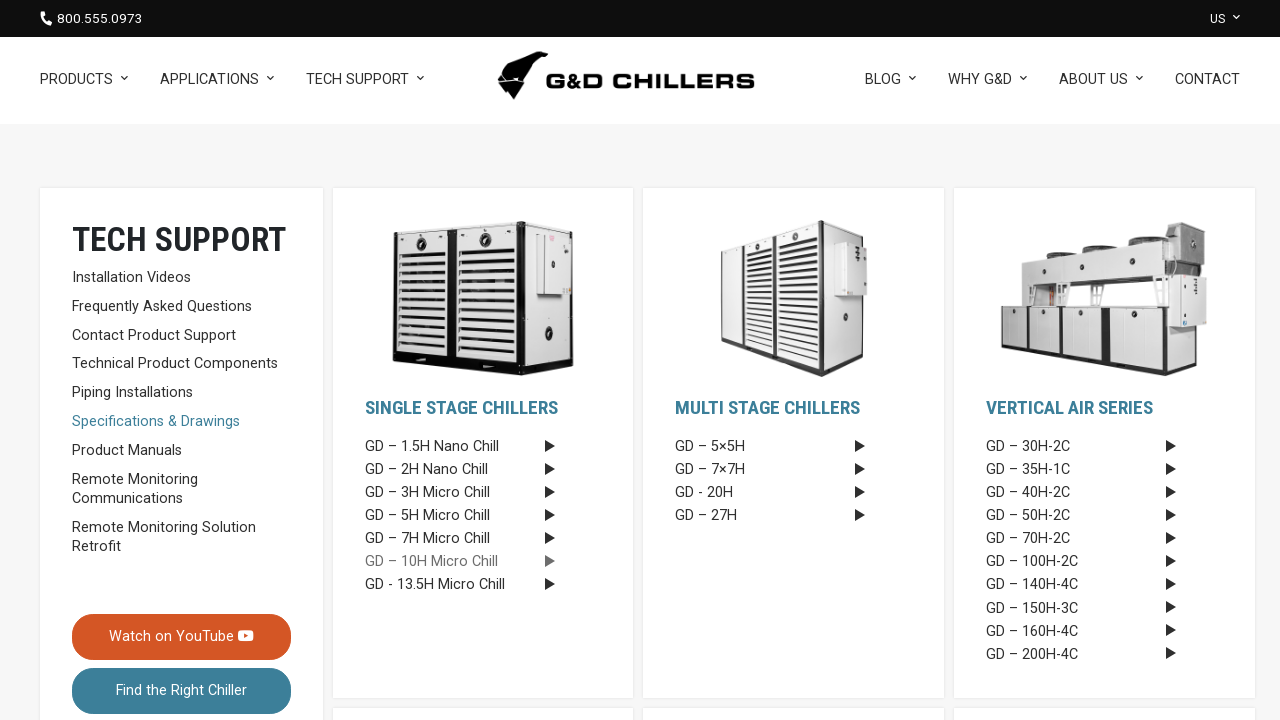